Tests dynamic control functionality by clicking on Dynamic Controls link, enabling a text input field, and entering text to verify it works

Starting URL: https://the-internet.herokuapp.com/

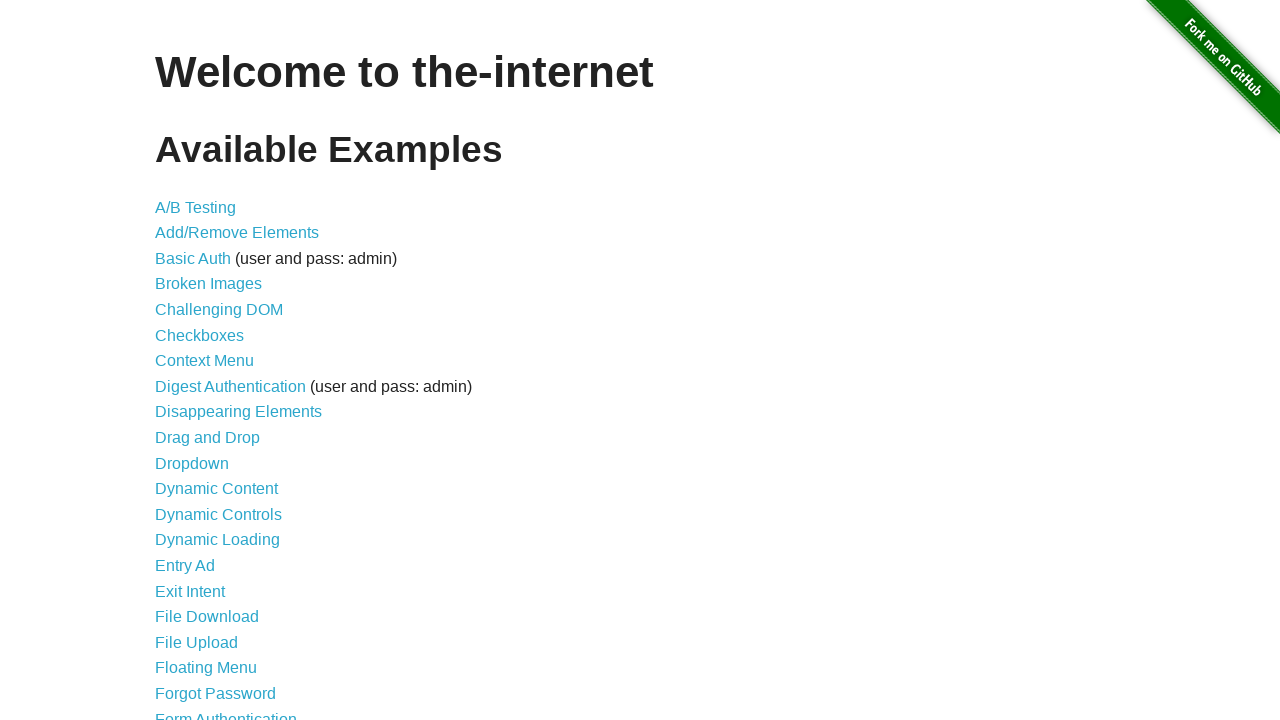

Clicked on Dynamic Controls link at (218, 514) on xpath=//a[text()='Dynamic Controls']
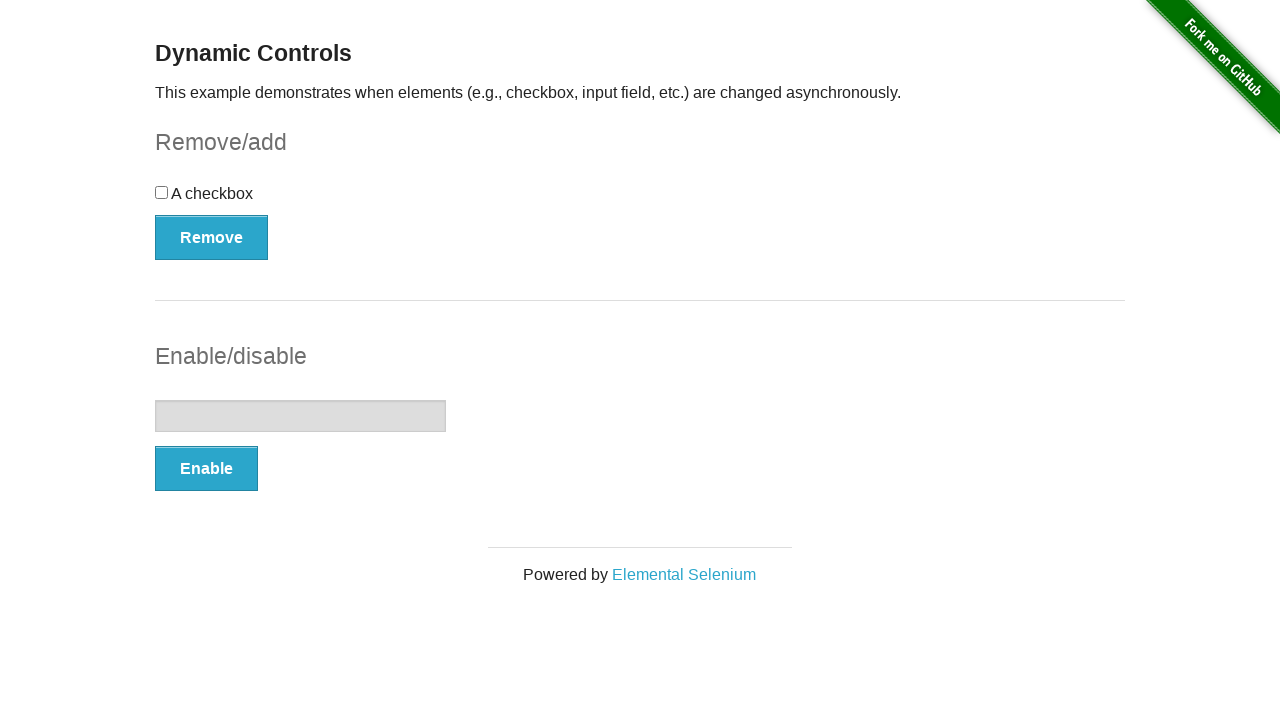

Clicked Enable button to enable text input field at (206, 469) on xpath=//button[text()='Enable']
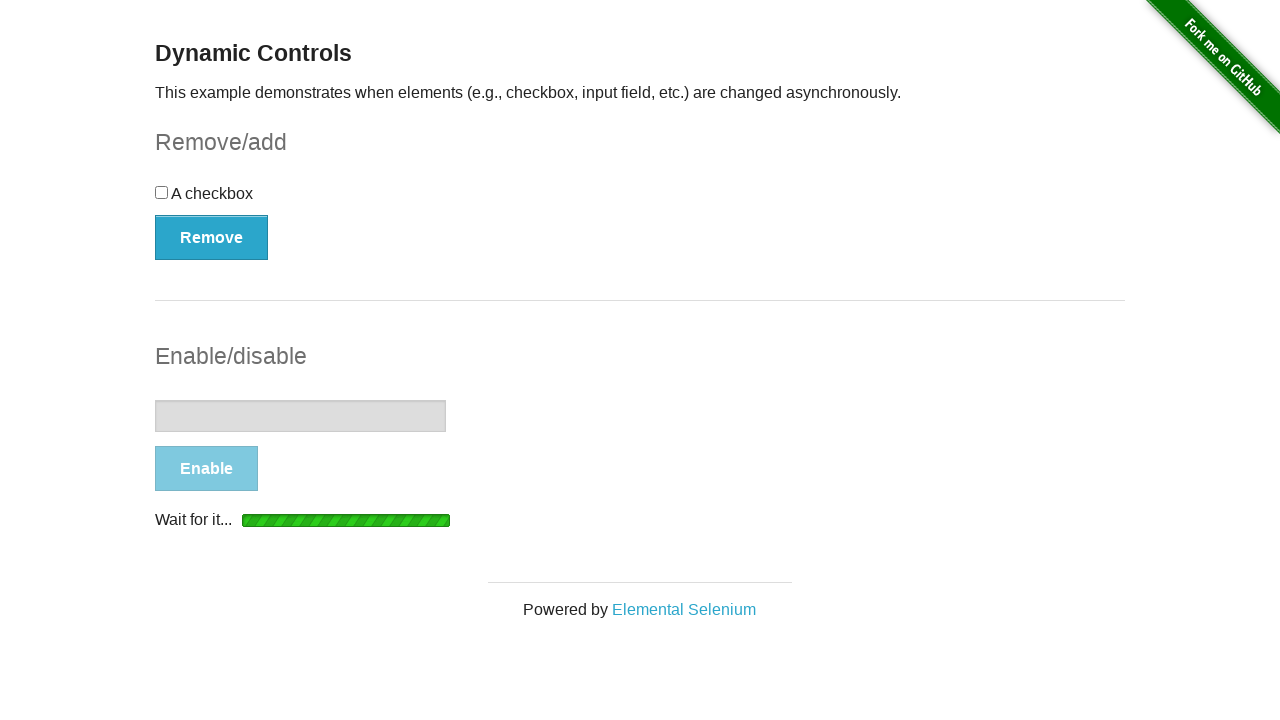

Text input field became visible and enabled
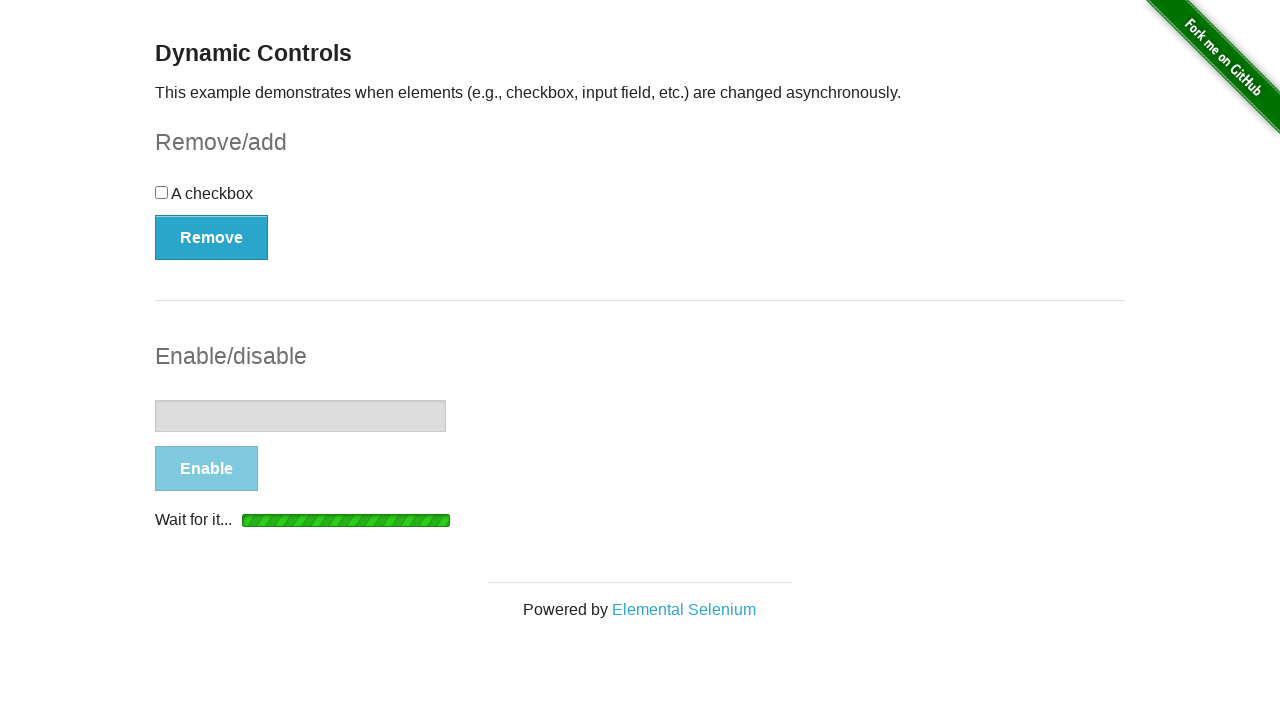

Entered 'Hello' into the text input field on //input[@type='text']
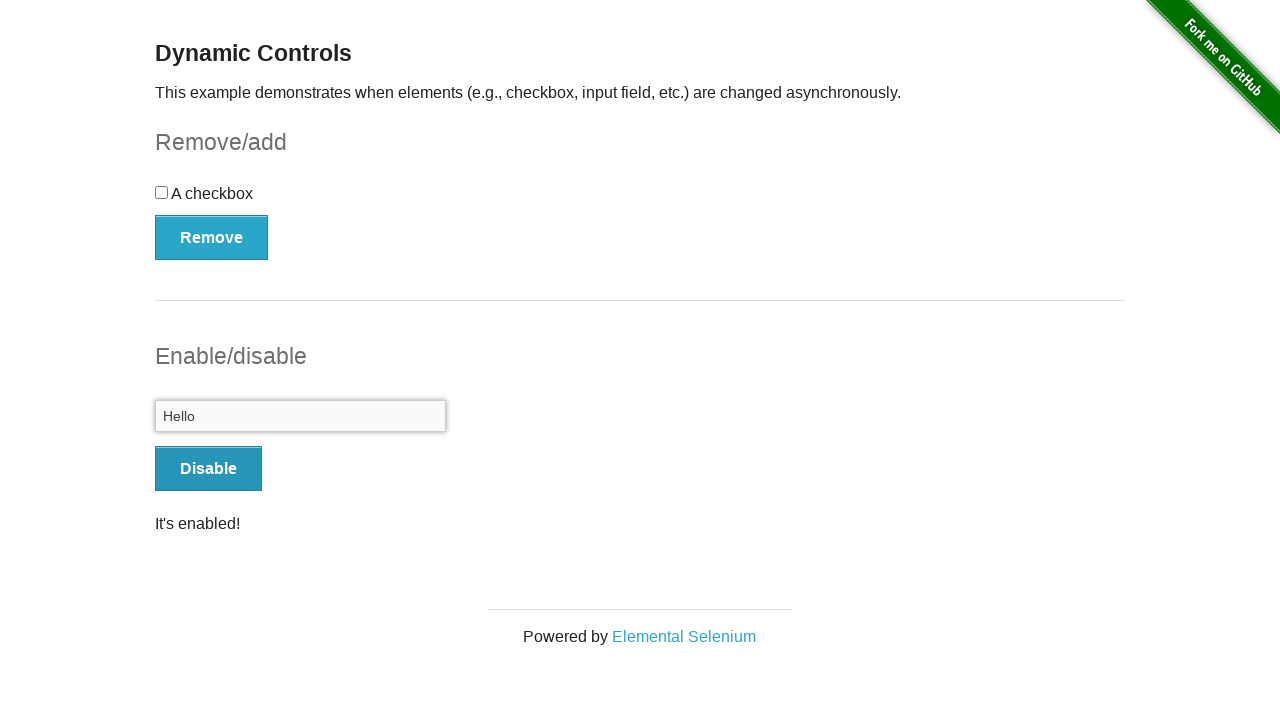

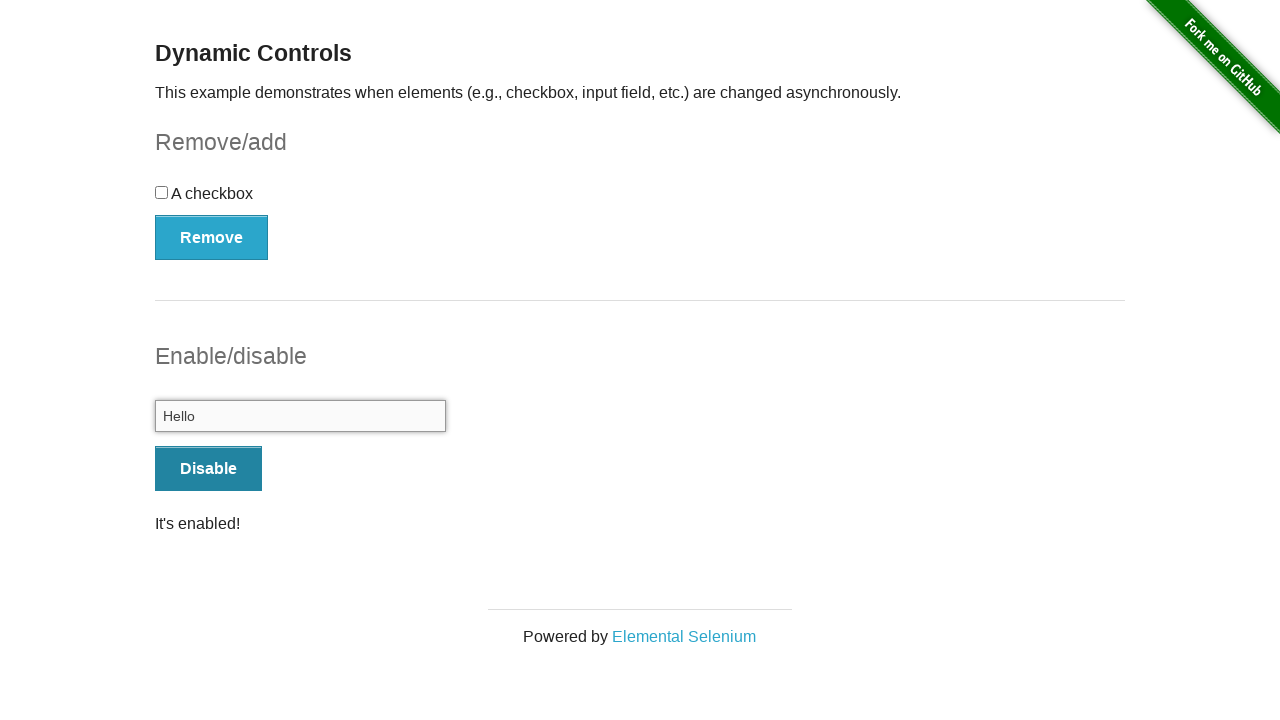